Tests JavaScript prompt alert handling by clicking a button to trigger a prompt, entering text, and accepting it

Starting URL: https://demoqa.com/alerts

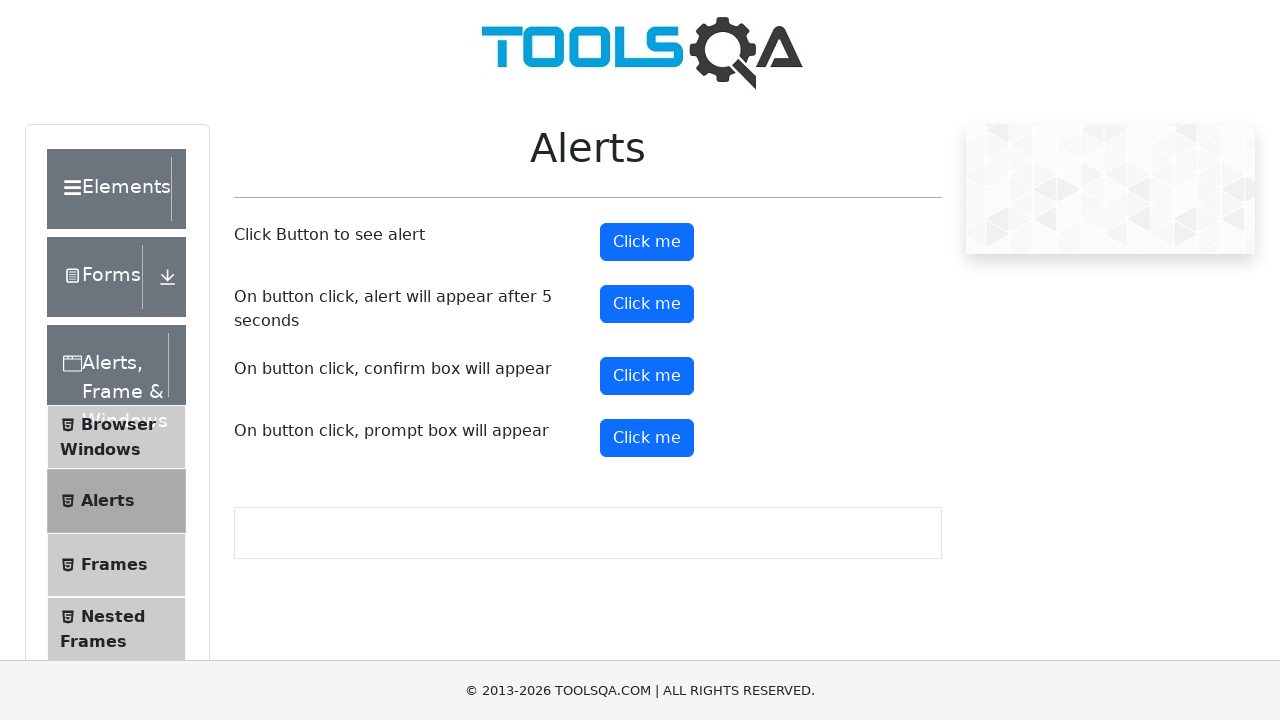

Clicked prompt button to trigger alert at (647, 438) on button#promtButton
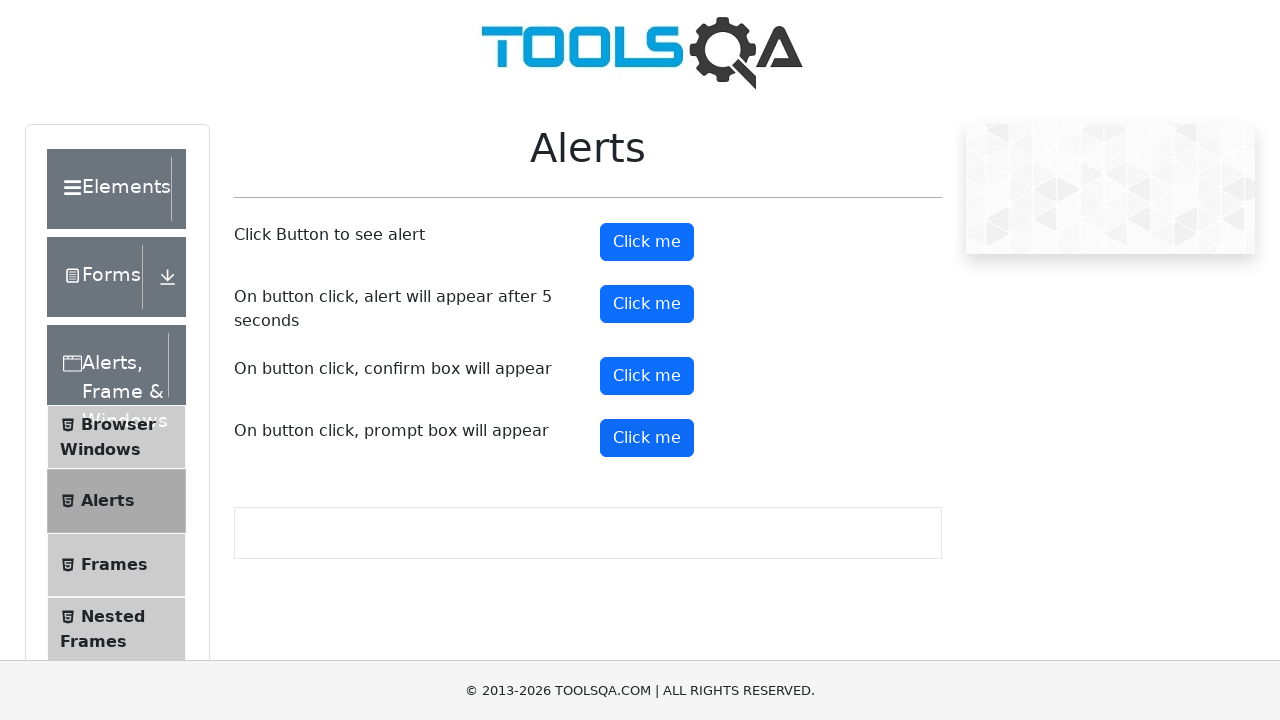

Set up dialog handler to accept prompt with text 'Divya'
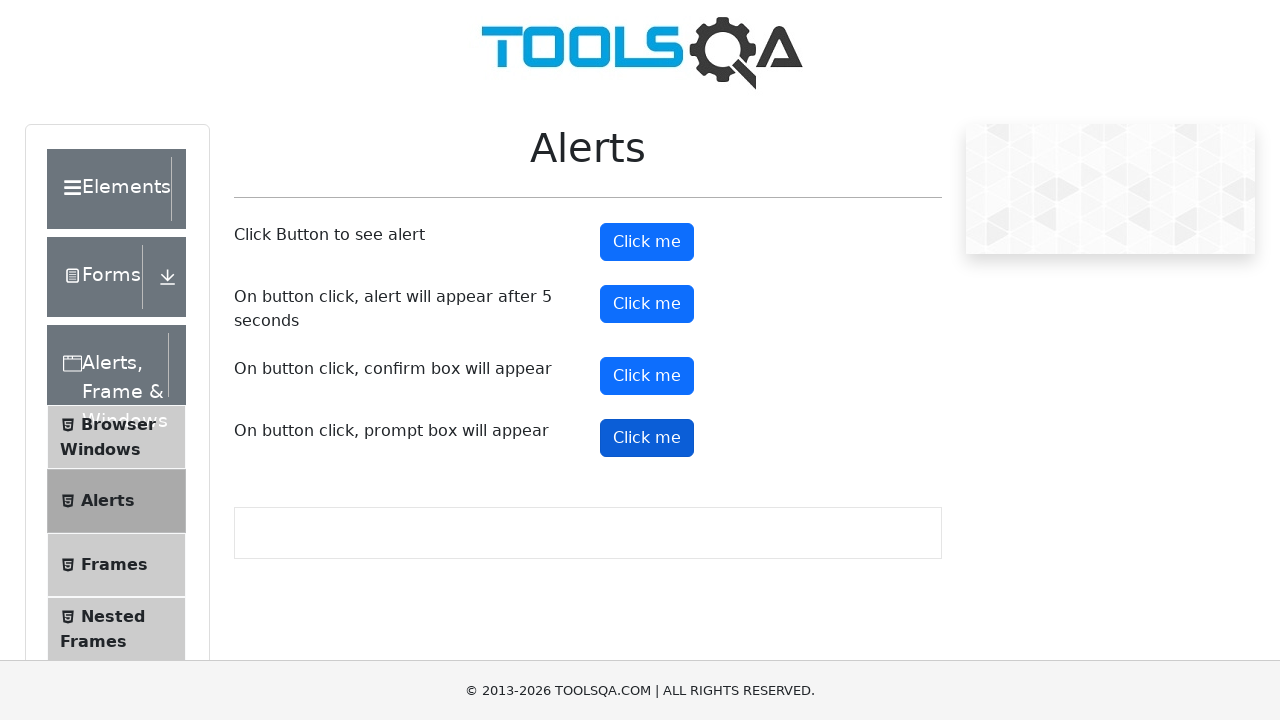

Clicked prompt button again to trigger alert with handler active at (647, 438) on button#promtButton
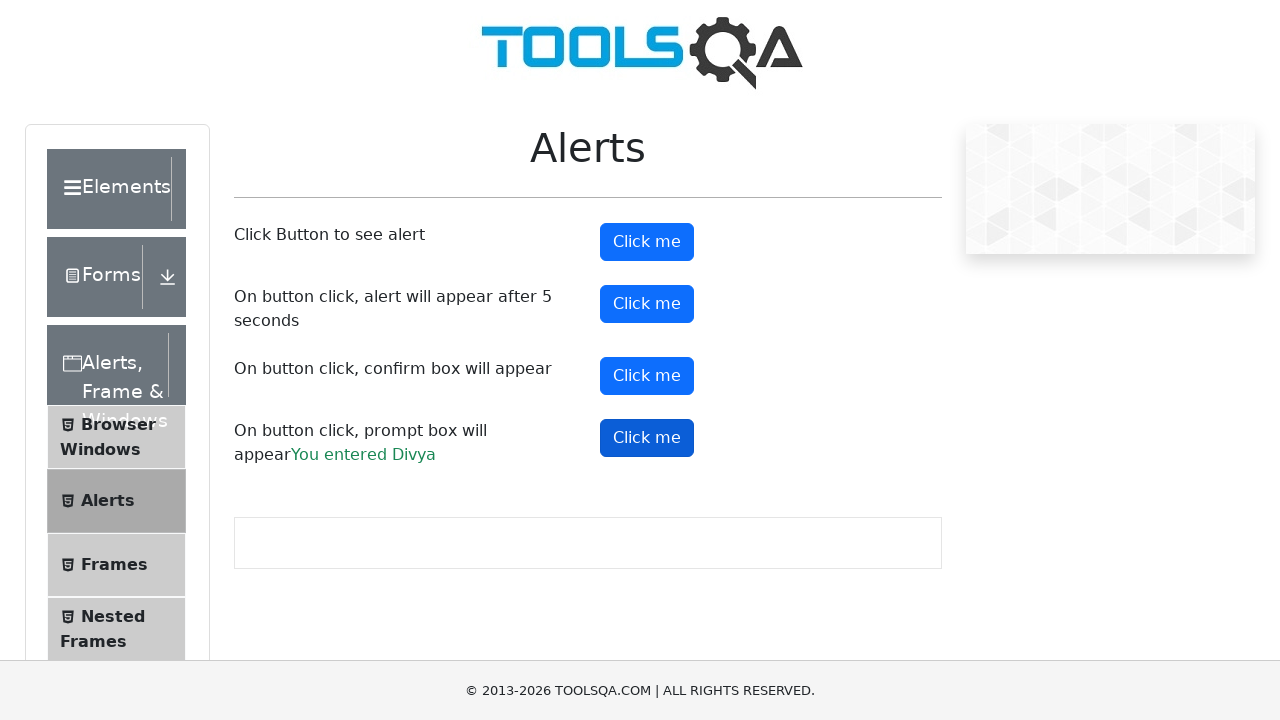

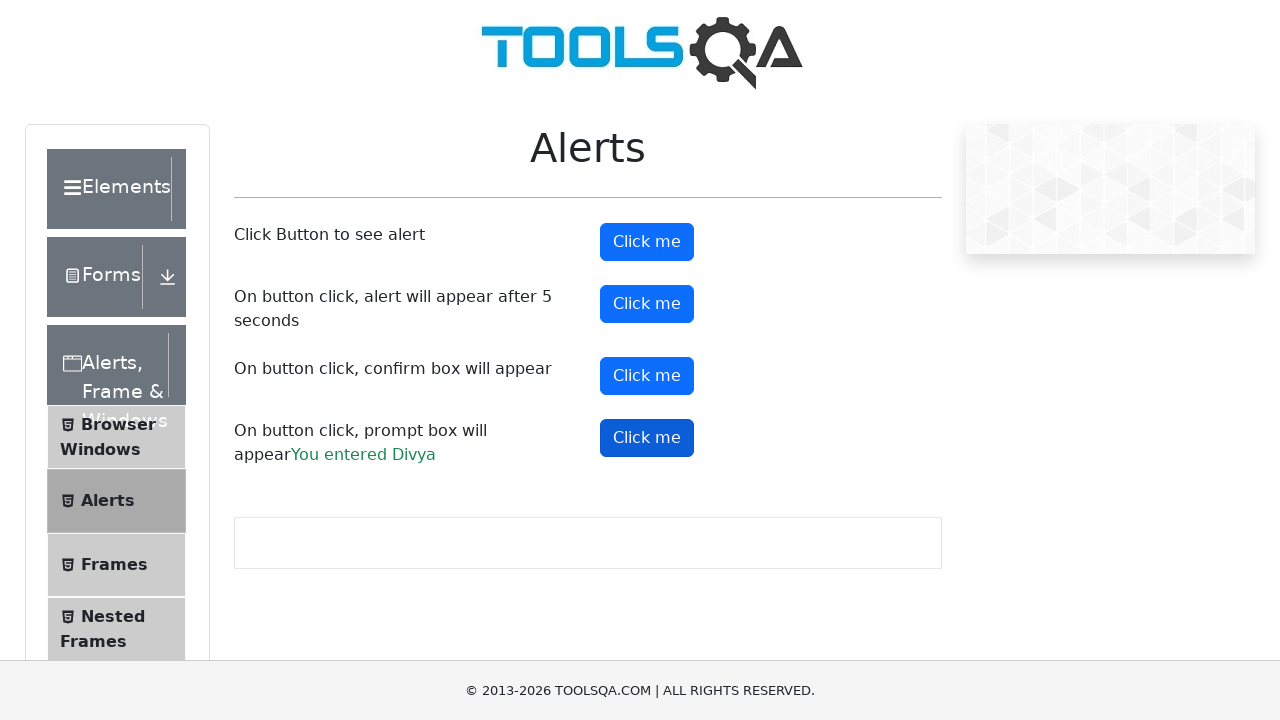